Navigates to DemoQA website and clicks on the first card element to access its content

Starting URL: https://demoqa.com/

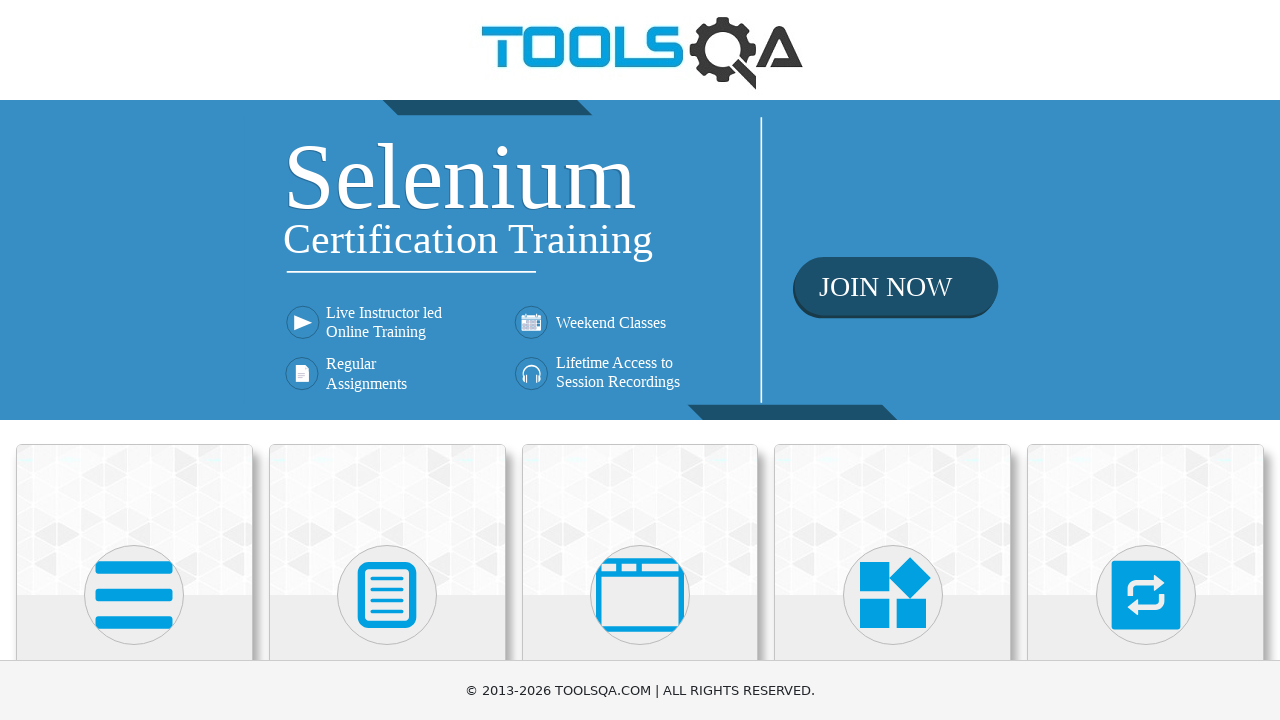

Waited for first card element to become visible
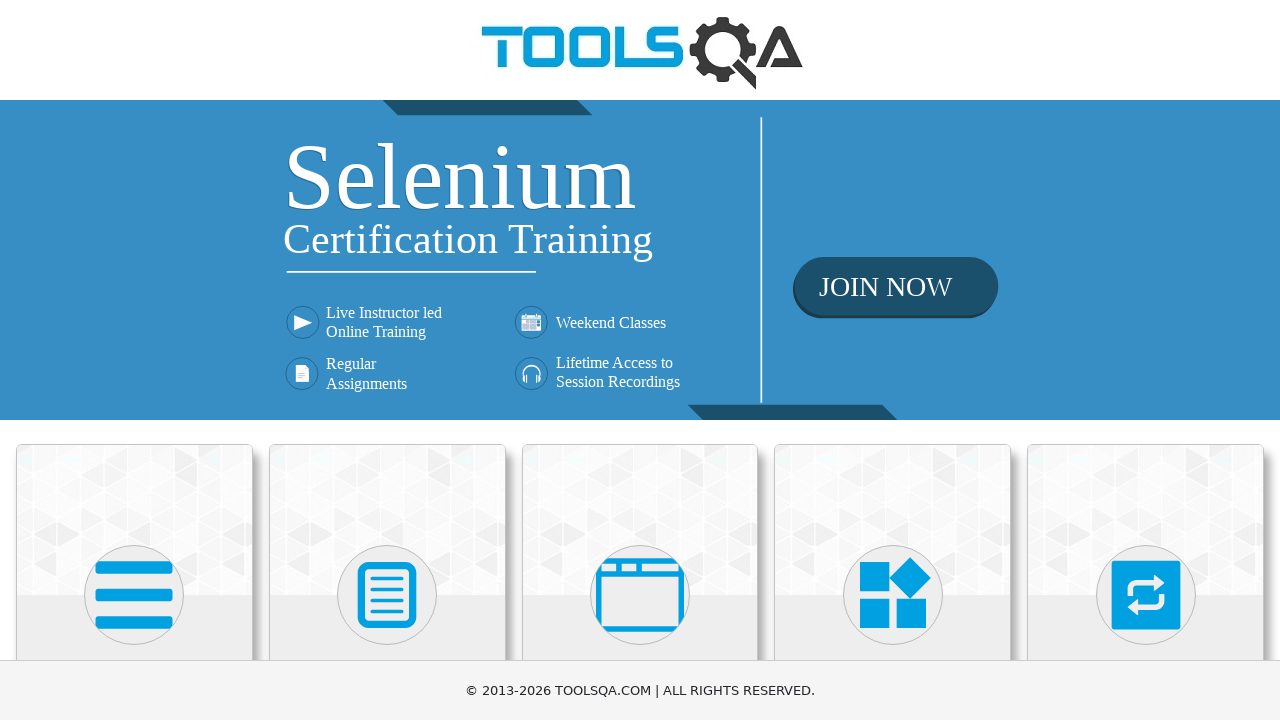

Clicked on first card element to access its content at (134, 595) on .card:nth-of-type(1) .avatar svg
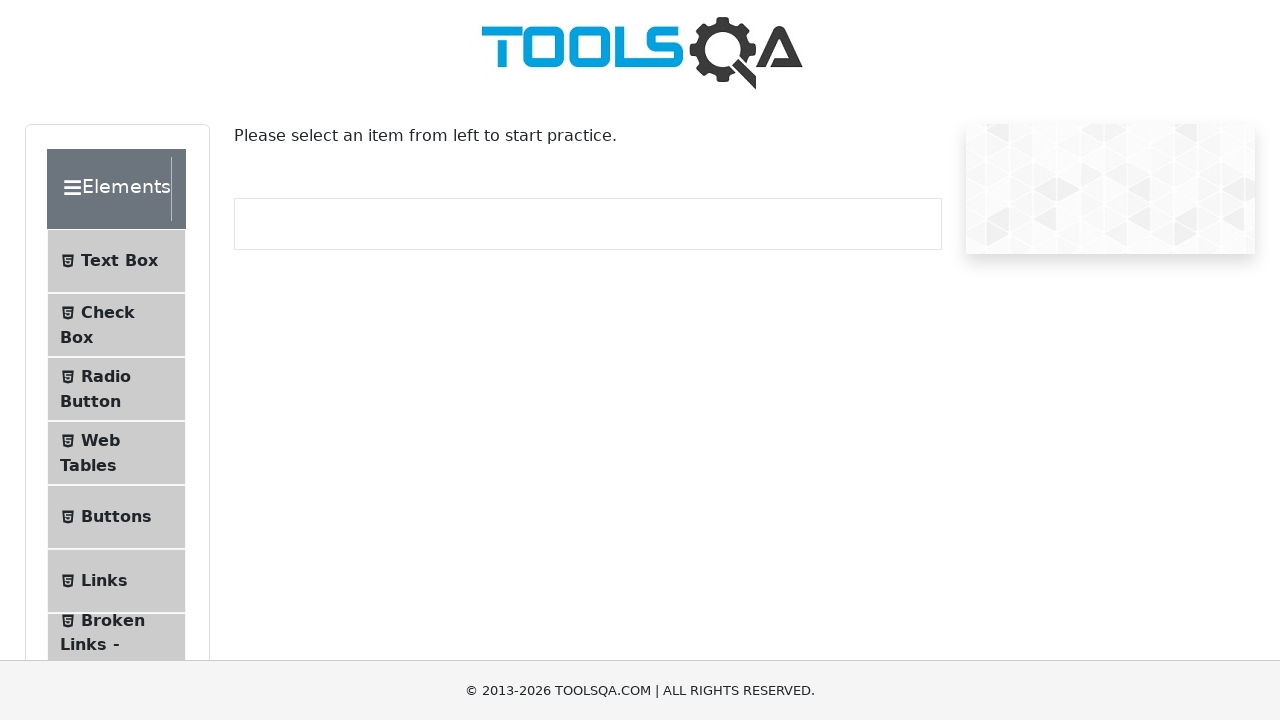

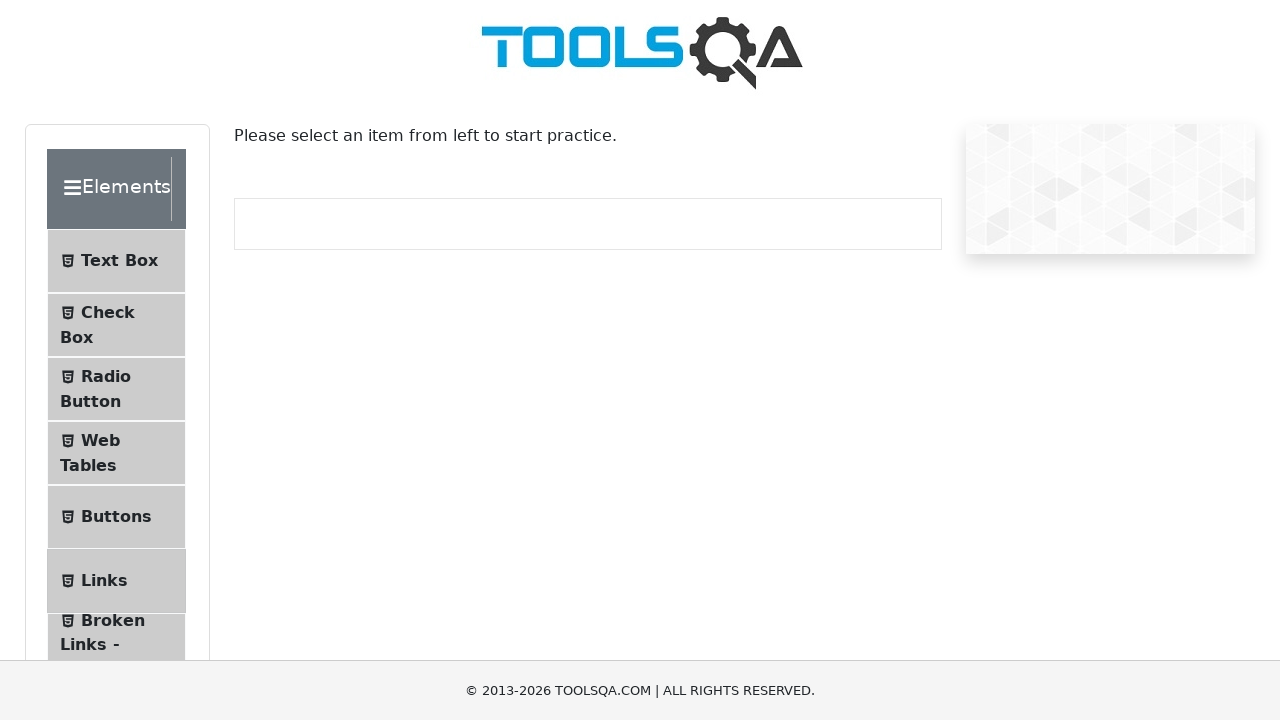